Tests the complete flight booking flow on BlazeDemo by selecting departure and destination cities, choosing a flight, filling in passenger and payment details, and completing the purchase.

Starting URL: https://blazedemo.com

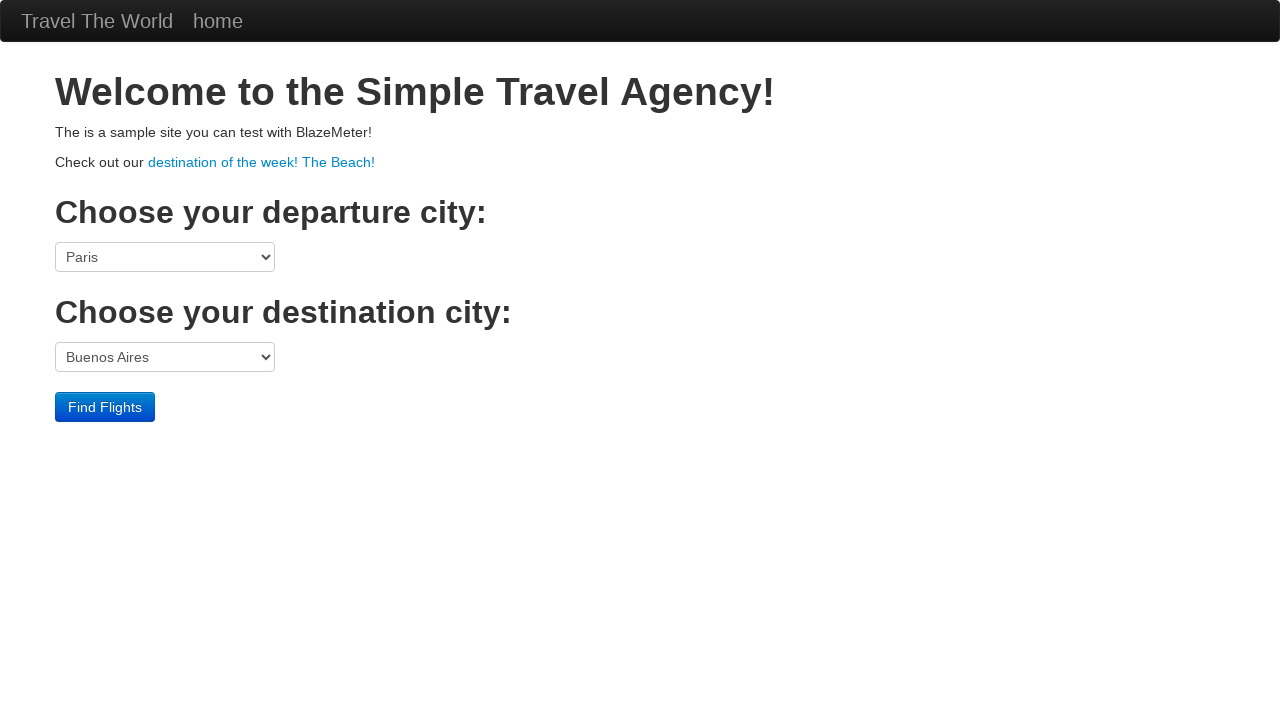

Clicked departure city dropdown at (165, 257) on select[name='fromPort']
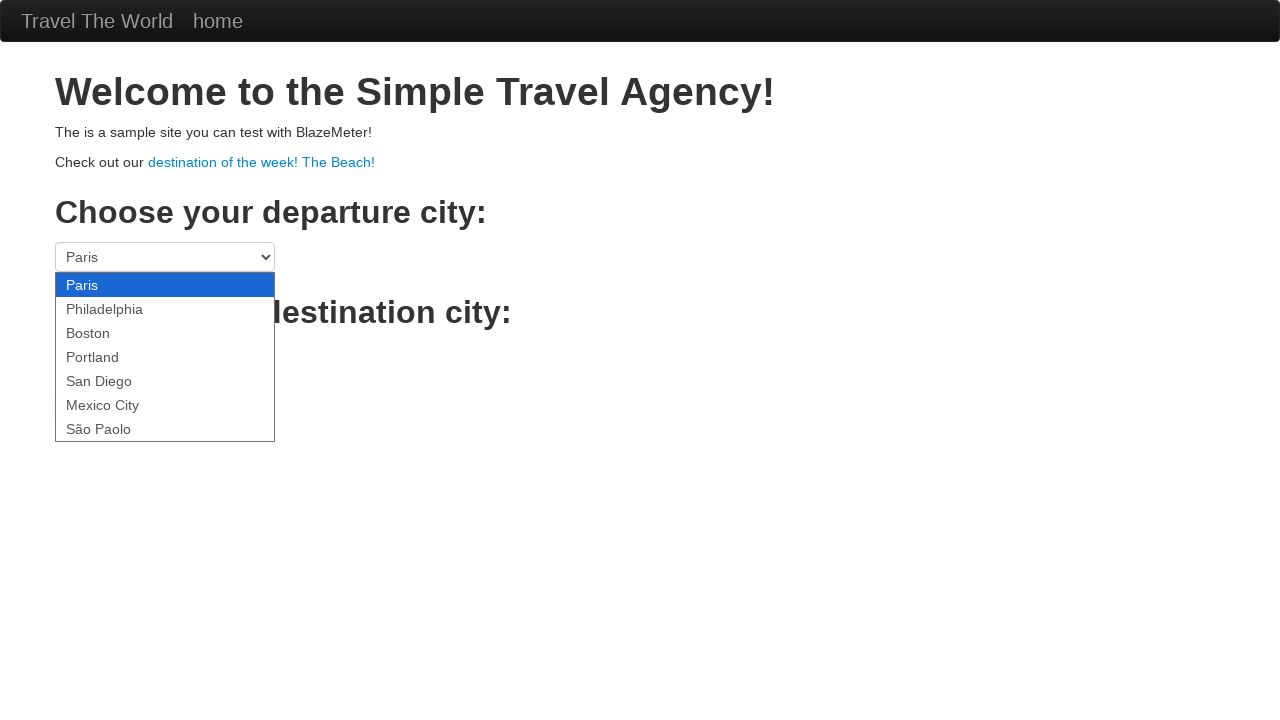

Selected Boston as departure city on select[name='fromPort']
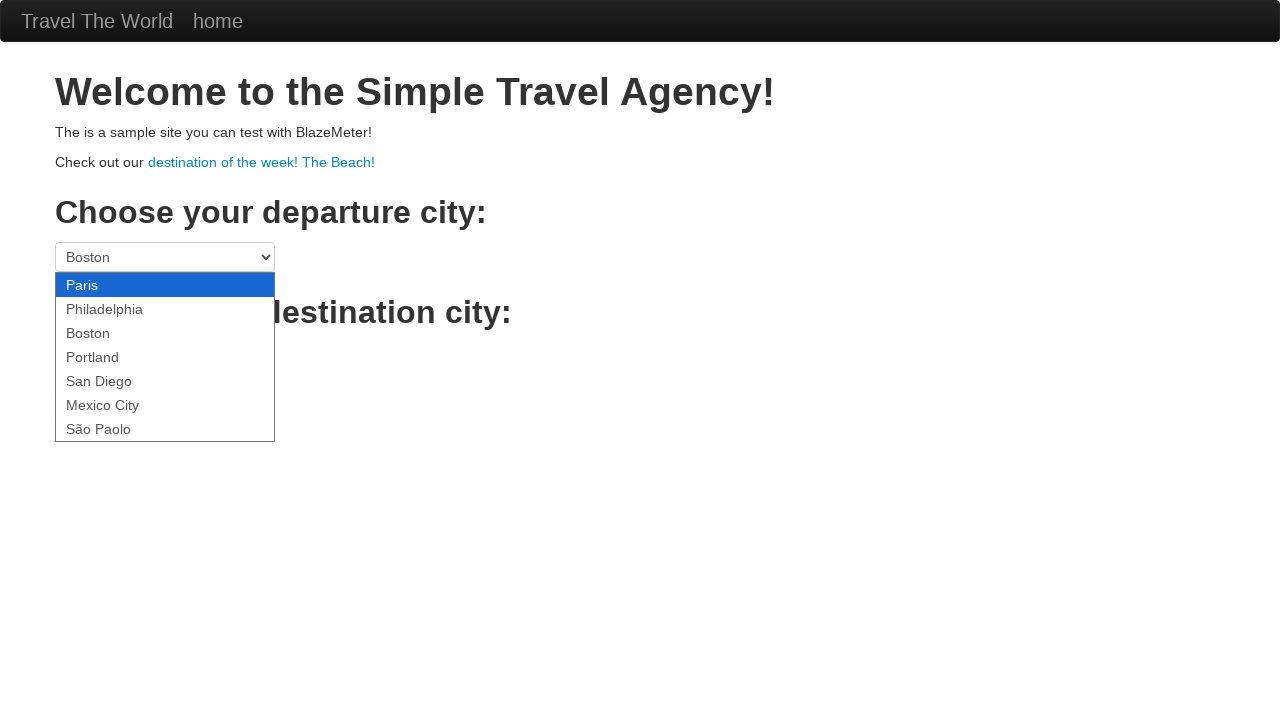

Clicked destination city dropdown at (165, 357) on select[name='toPort']
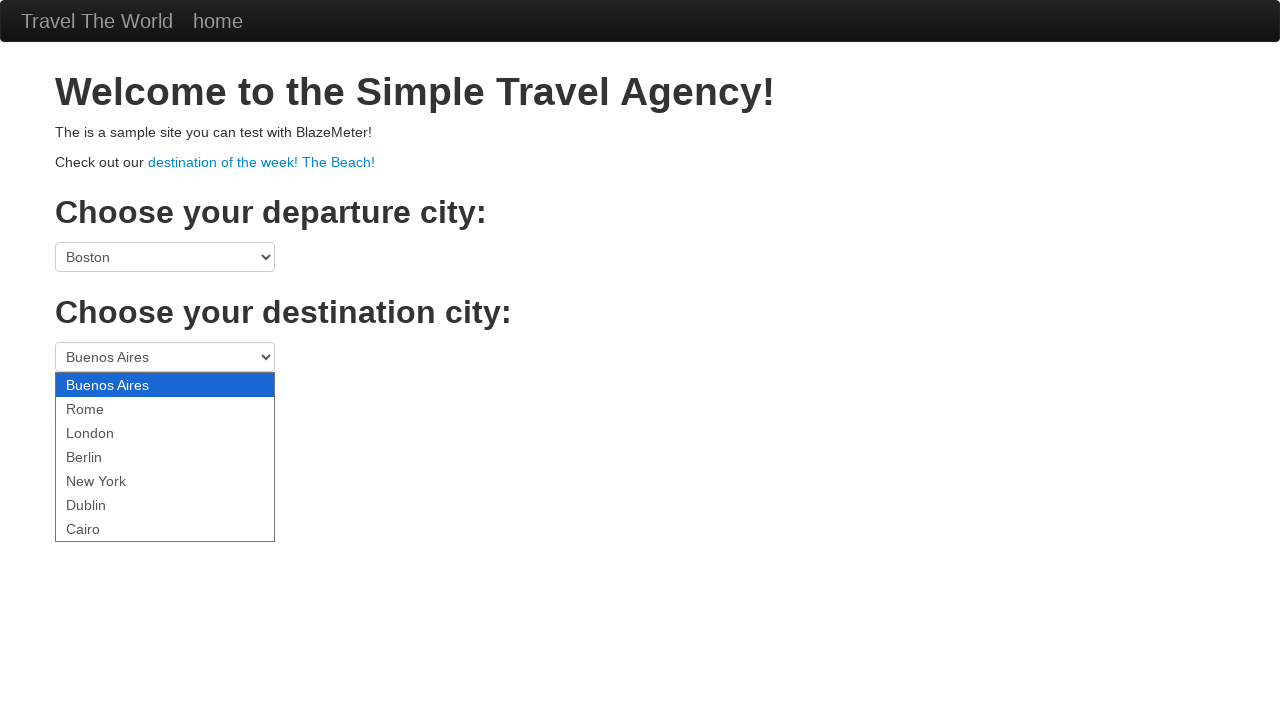

Selected London as destination city on select[name='toPort']
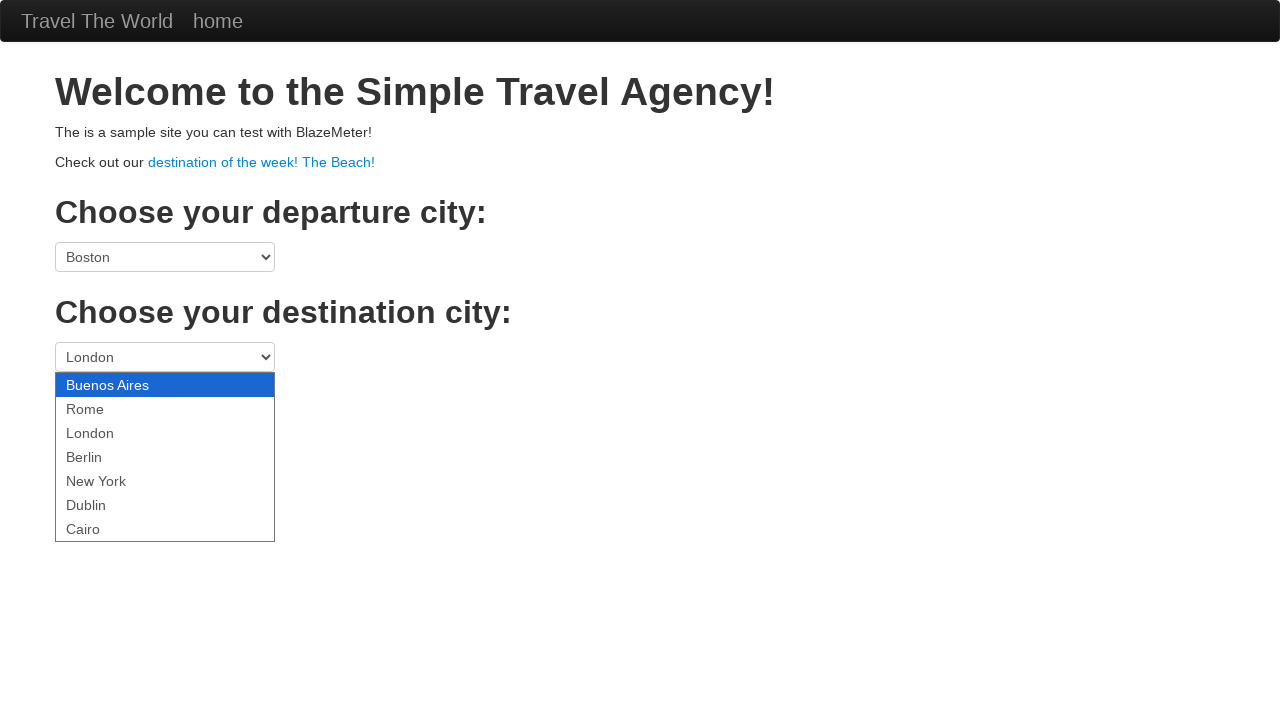

Clicked Find Flights button at (105, 407) on .btn-primary
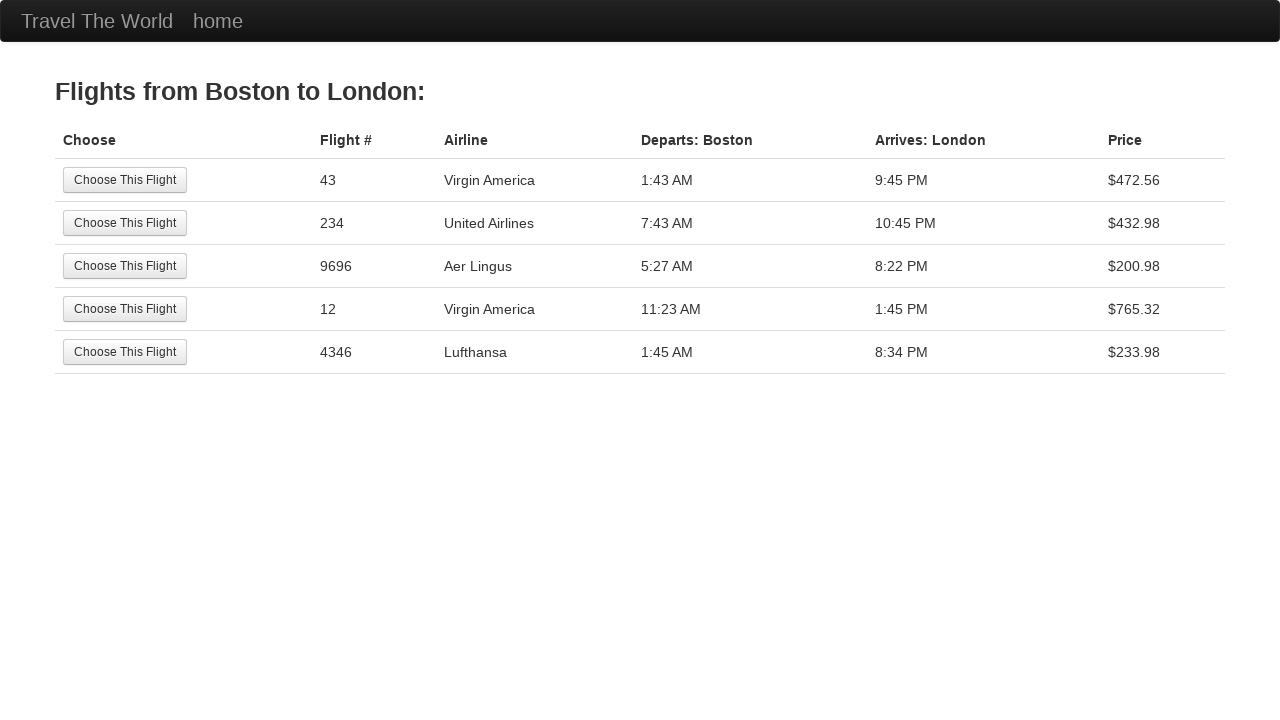

Flights page loaded
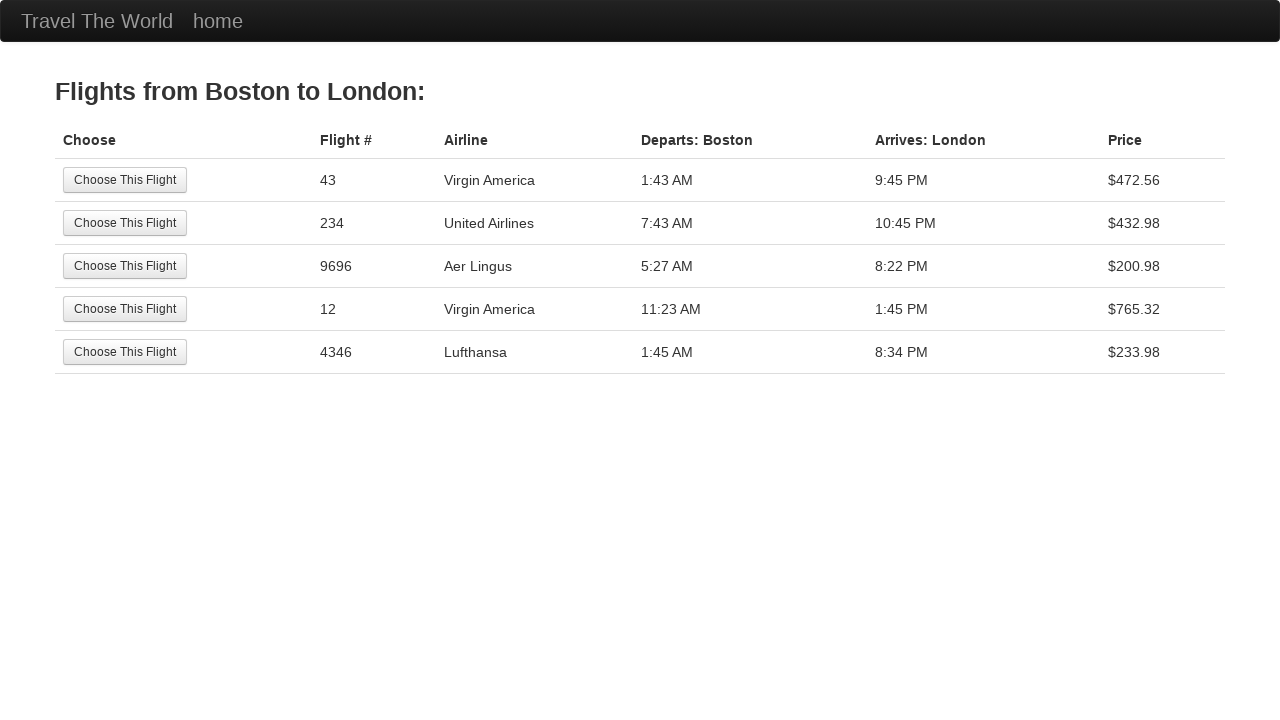

Selected the 2nd flight option at (125, 223) on tr:nth-child(2) .btn
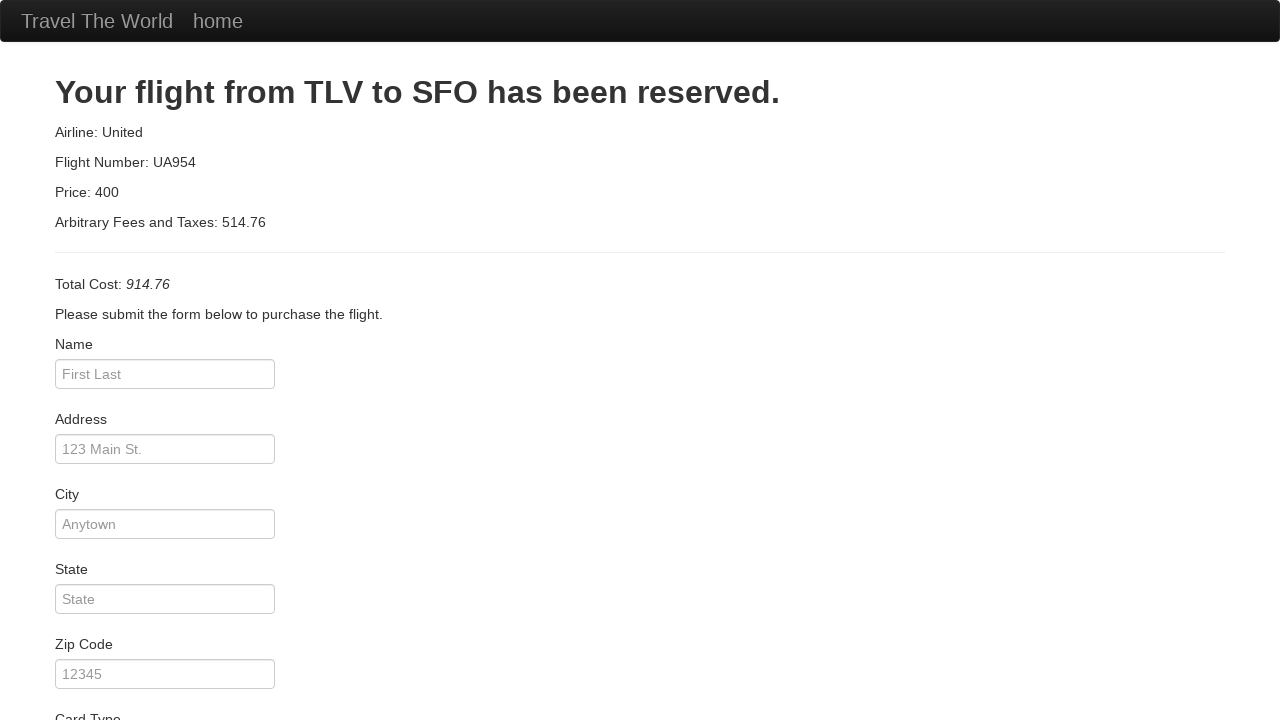

Passenger details form loaded
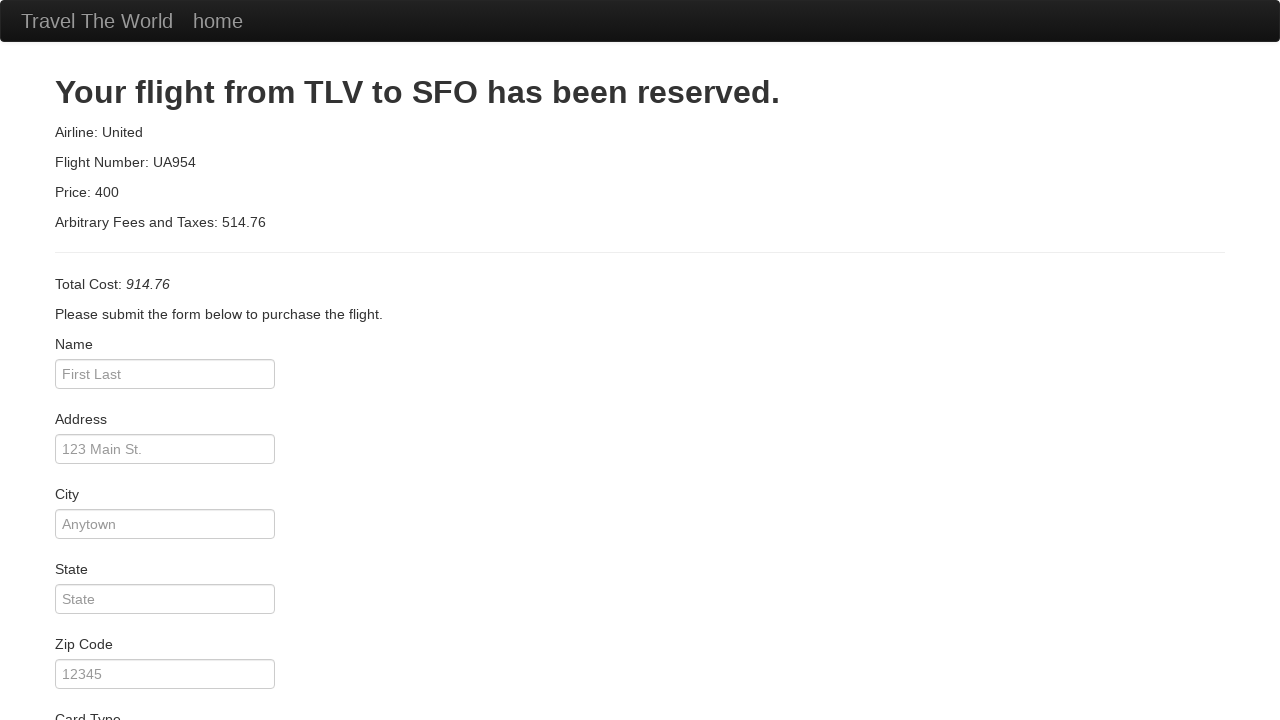

Clicked passenger name field at (165, 374) on #inputName
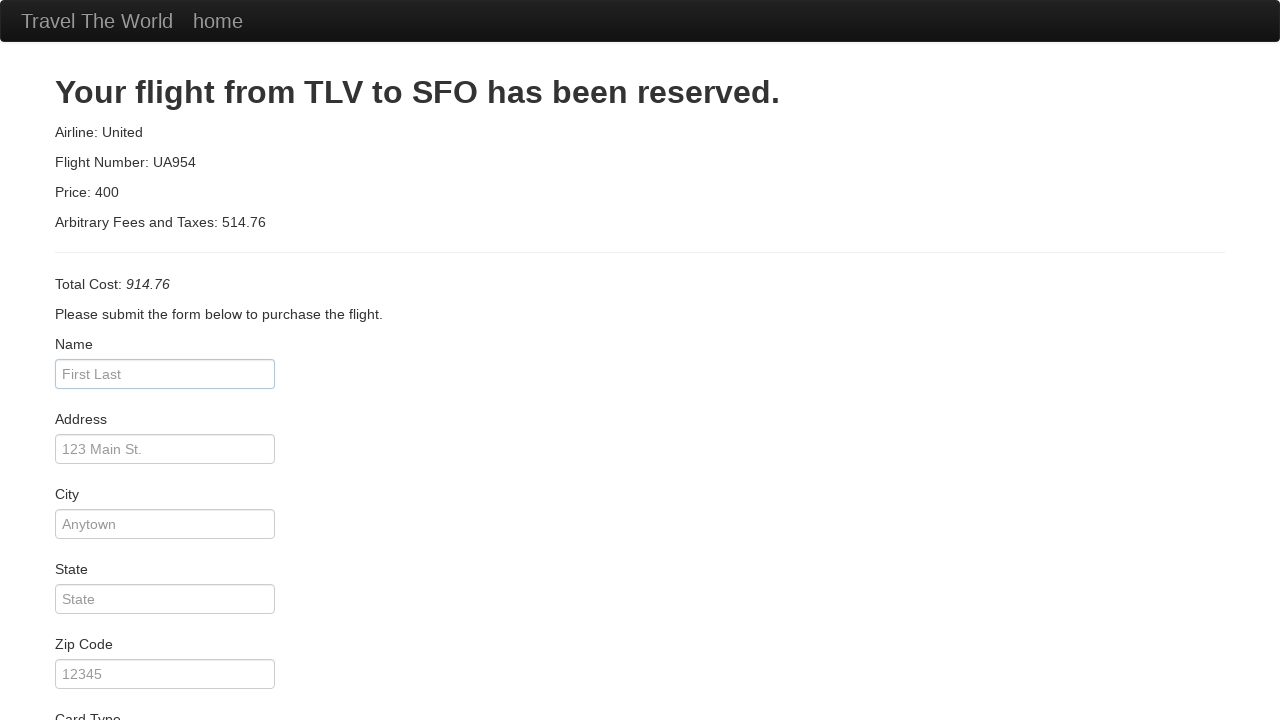

Entered passenger name 'João Silva' on #inputName
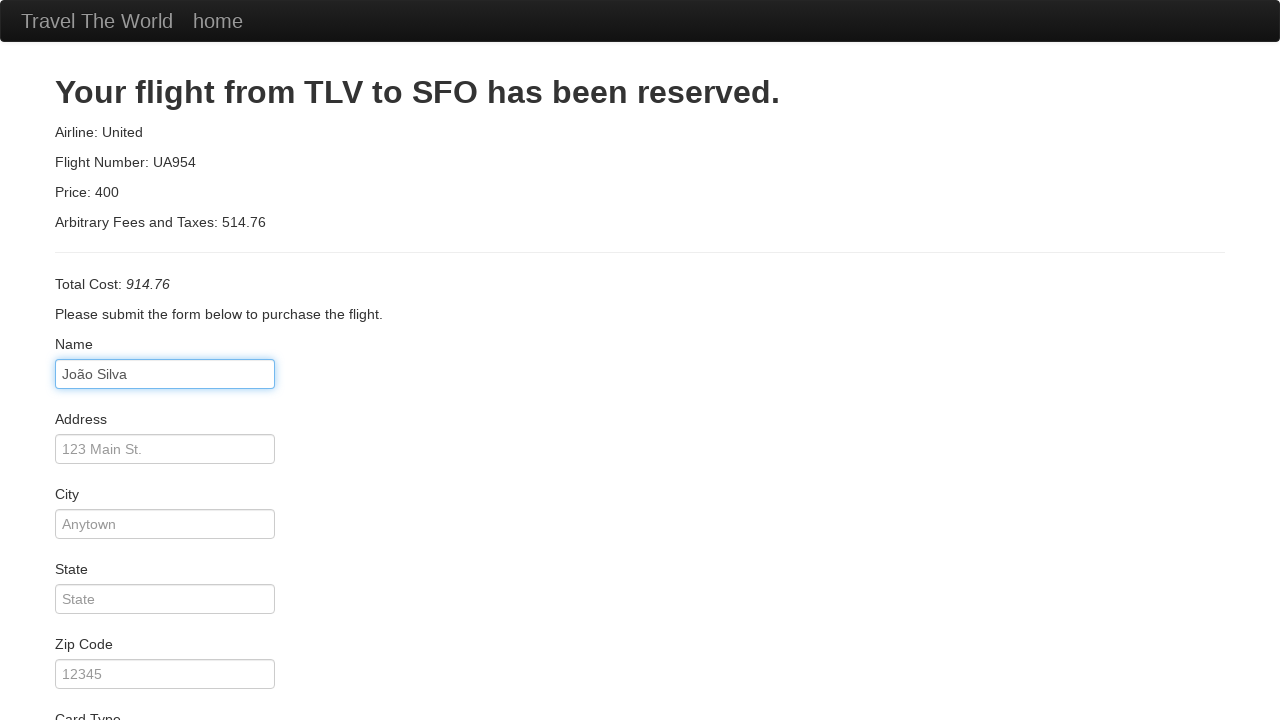

Clicked address field at (165, 449) on #address
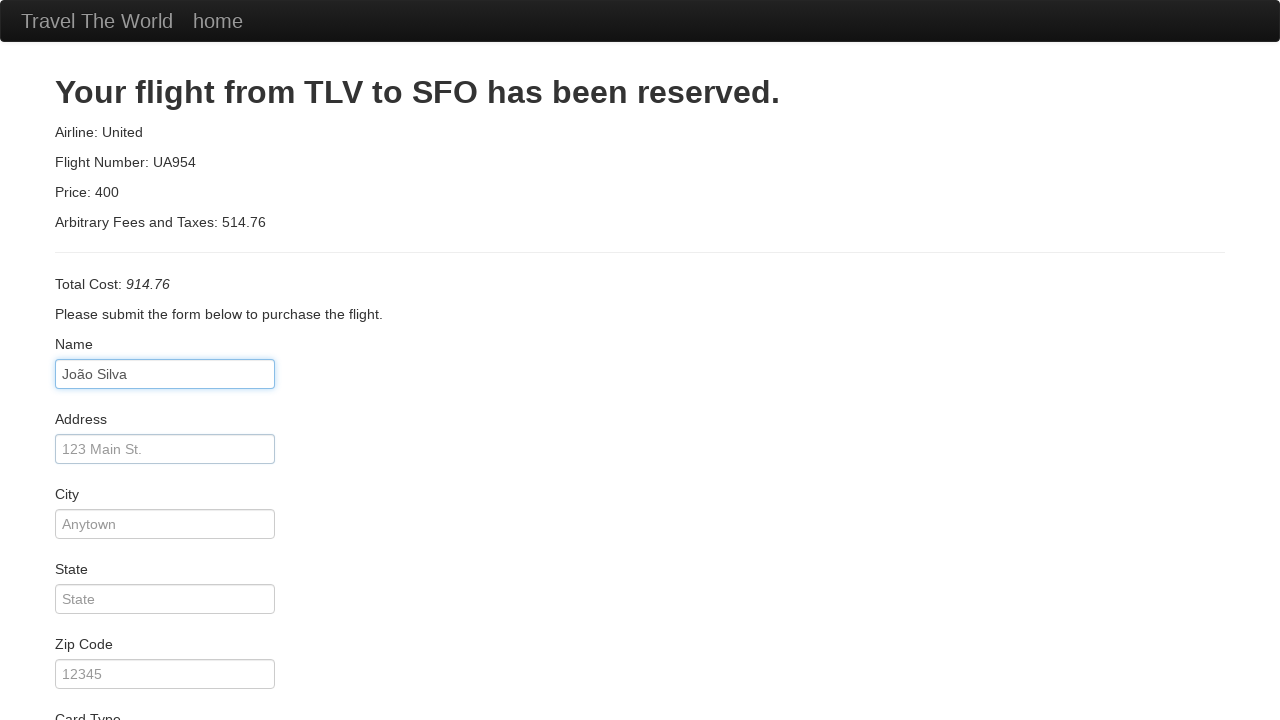

Entered address '123 Main St.' on #address
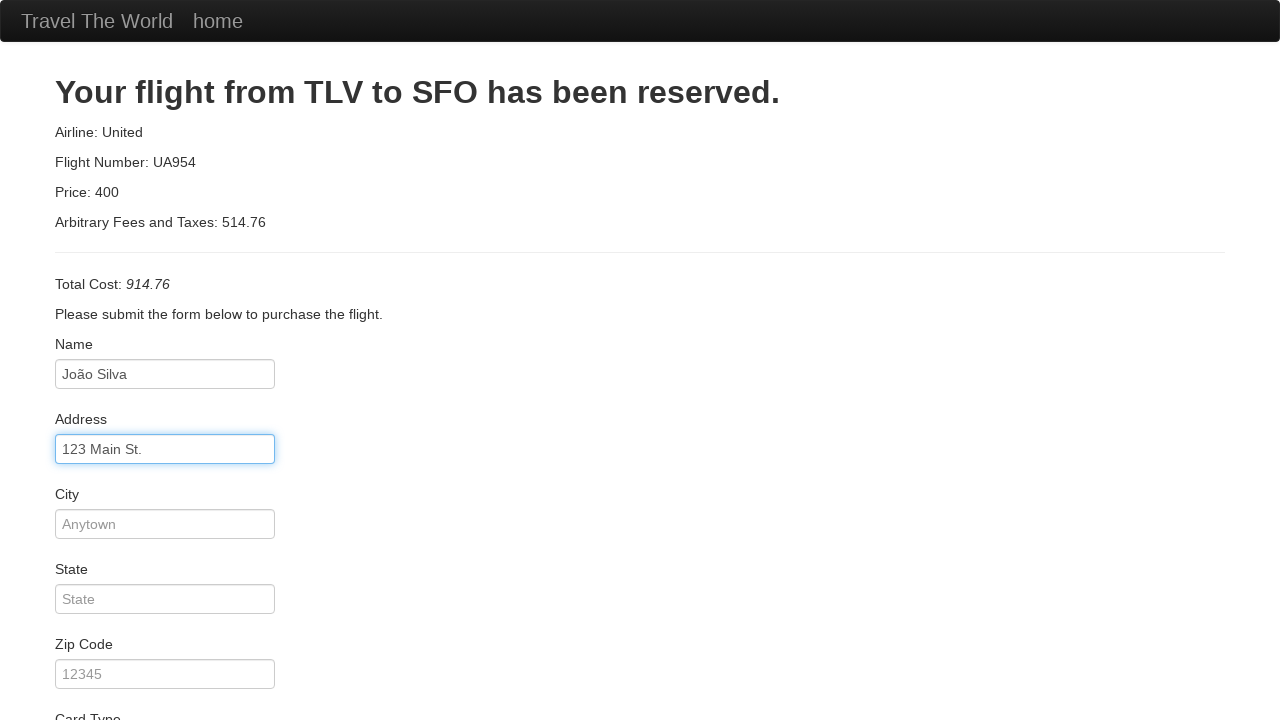

Clicked city field at (165, 524) on #city
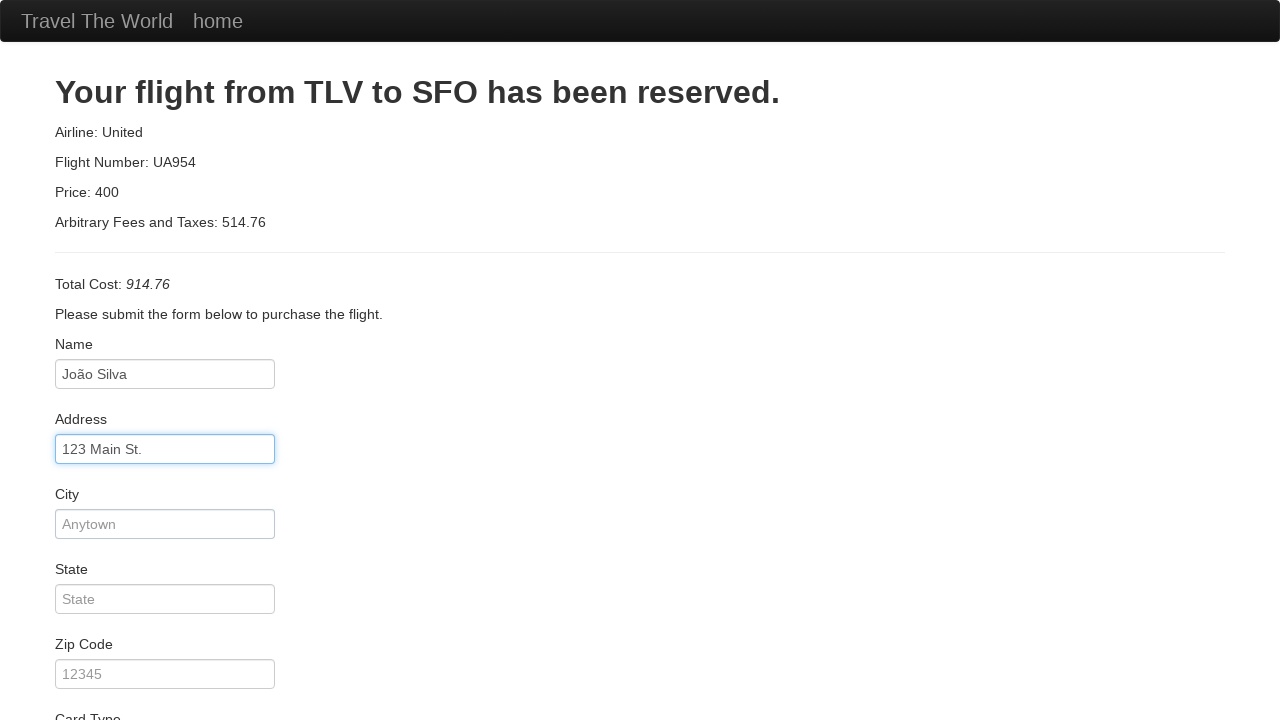

Entered city 'Aveiro' on #city
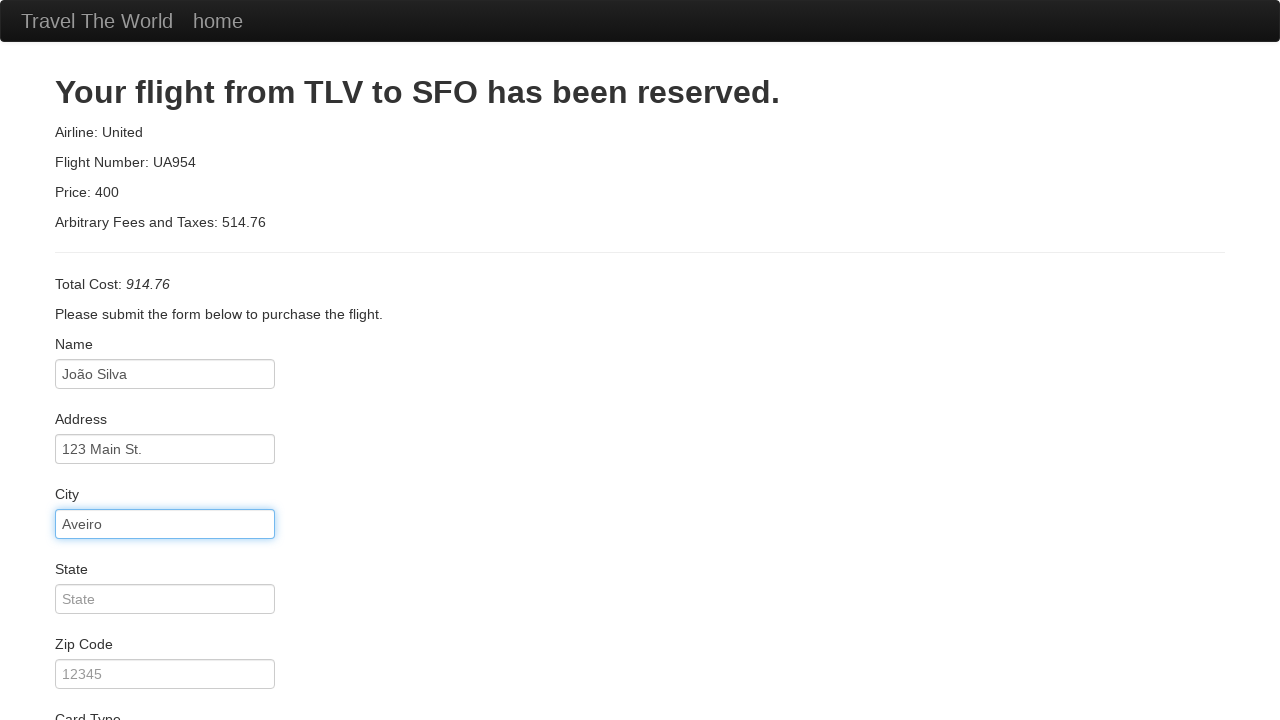

Clicked zip code field at (165, 674) on #zipCode
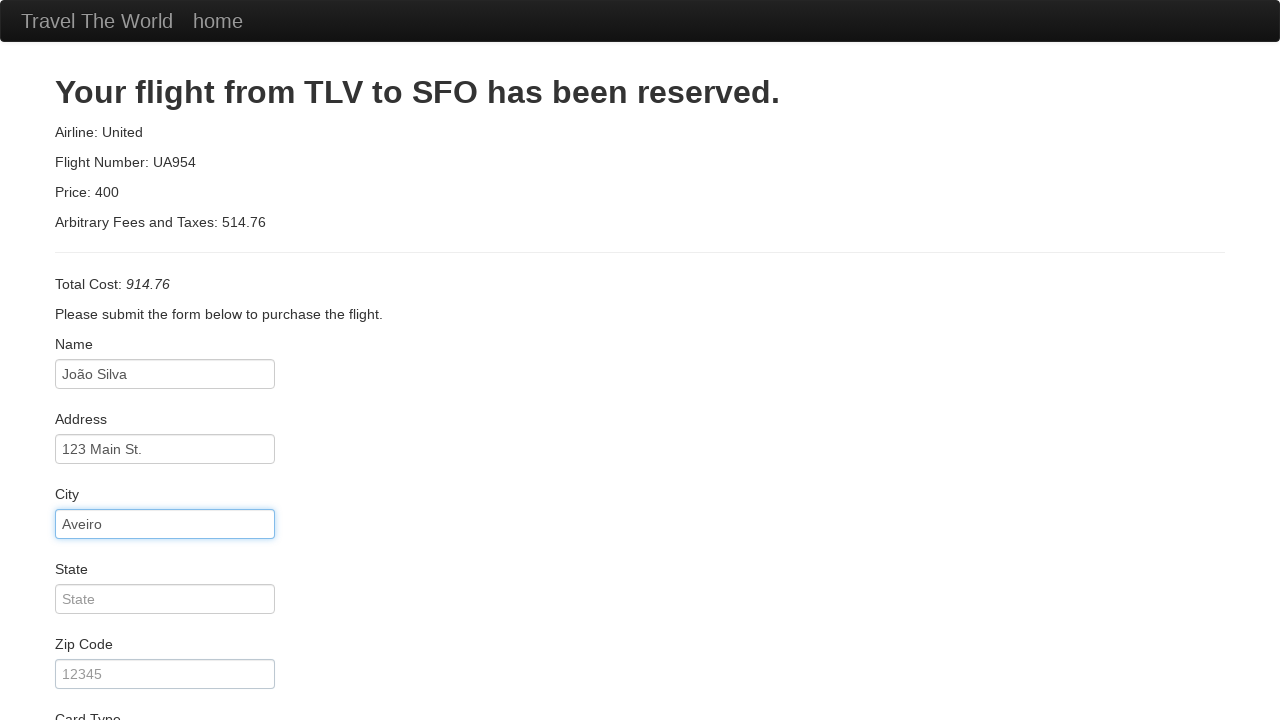

Entered zip code '12345' on #zipCode
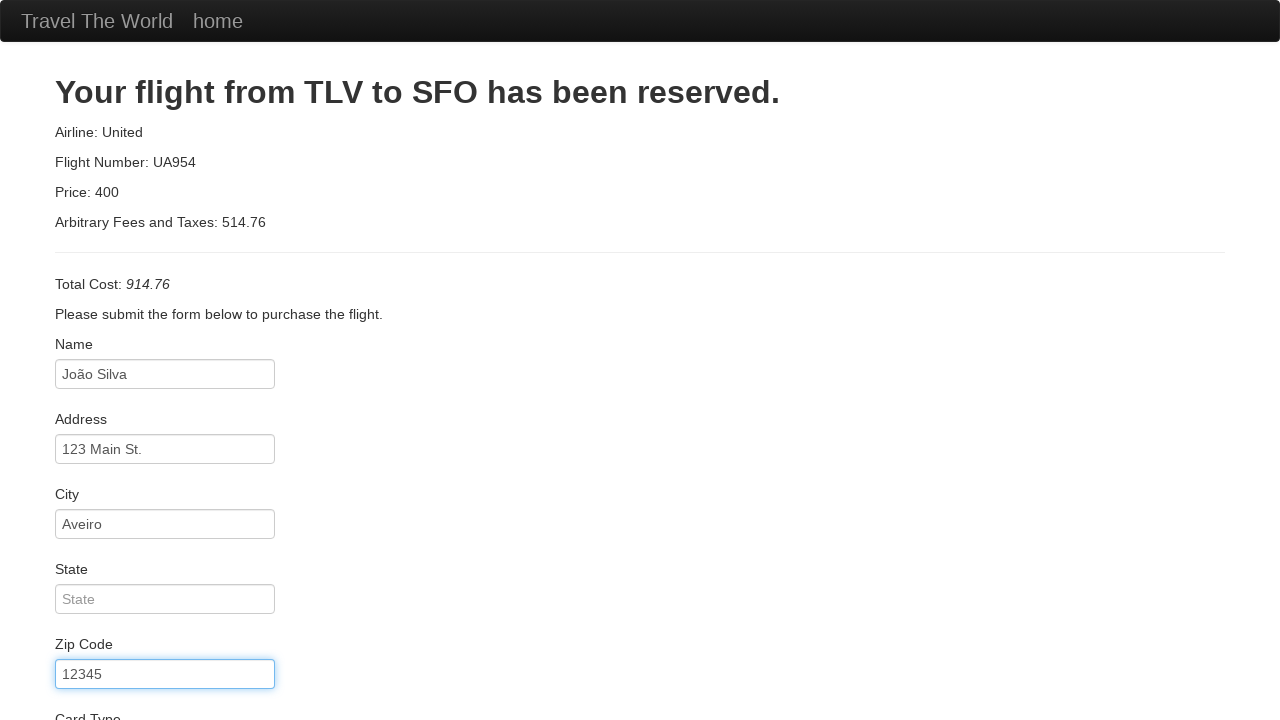

Clicked credit card number field at (165, 380) on #creditCardNumber
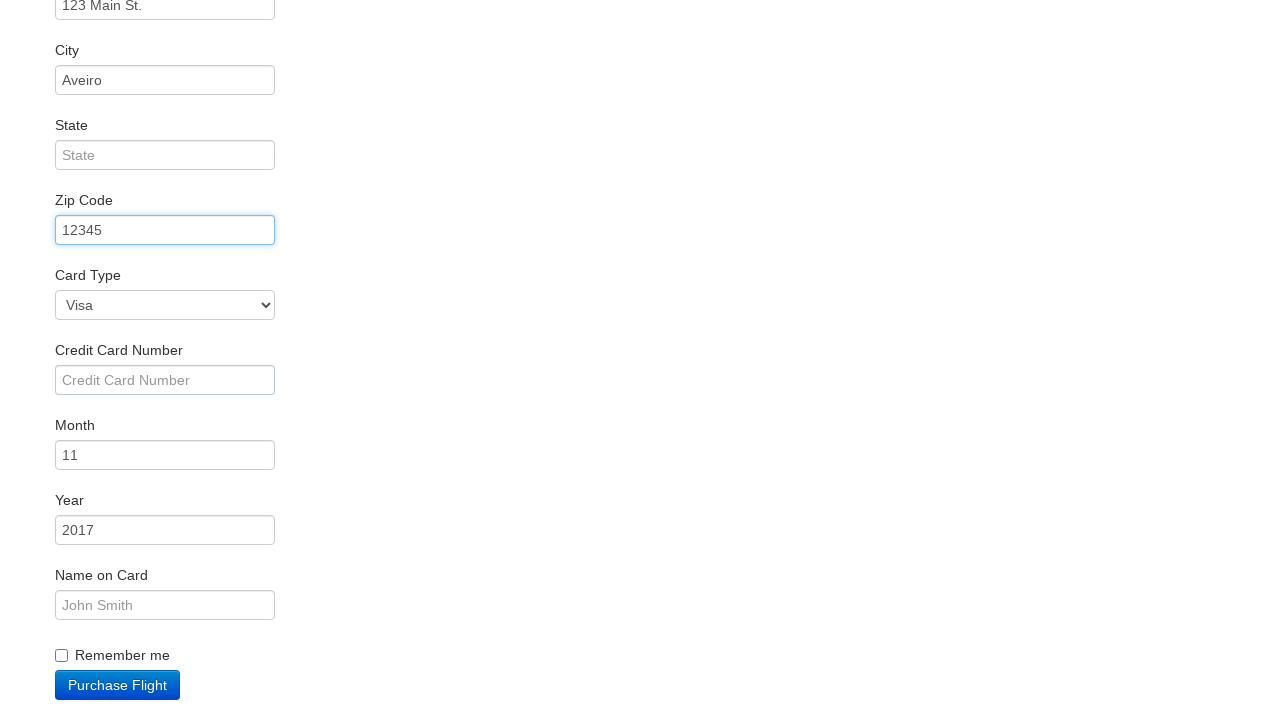

Entered credit card number on #creditCardNumber
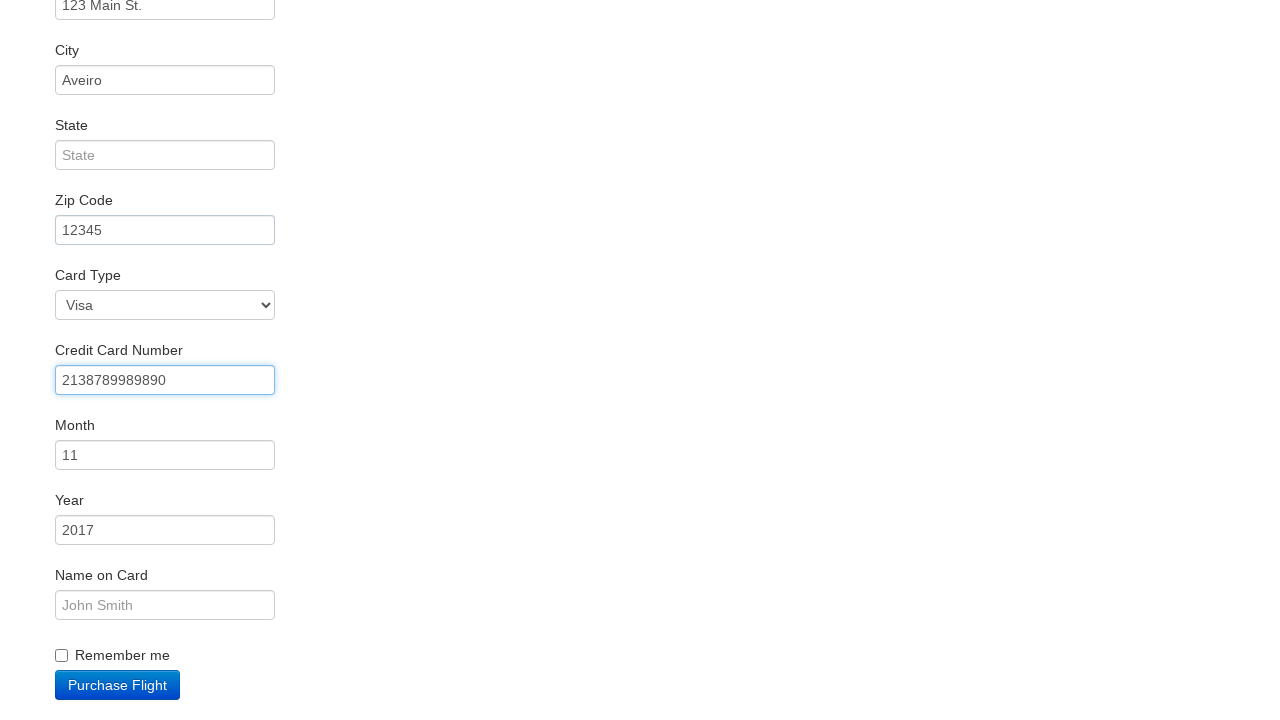

Clicked state field at (165, 155) on #state
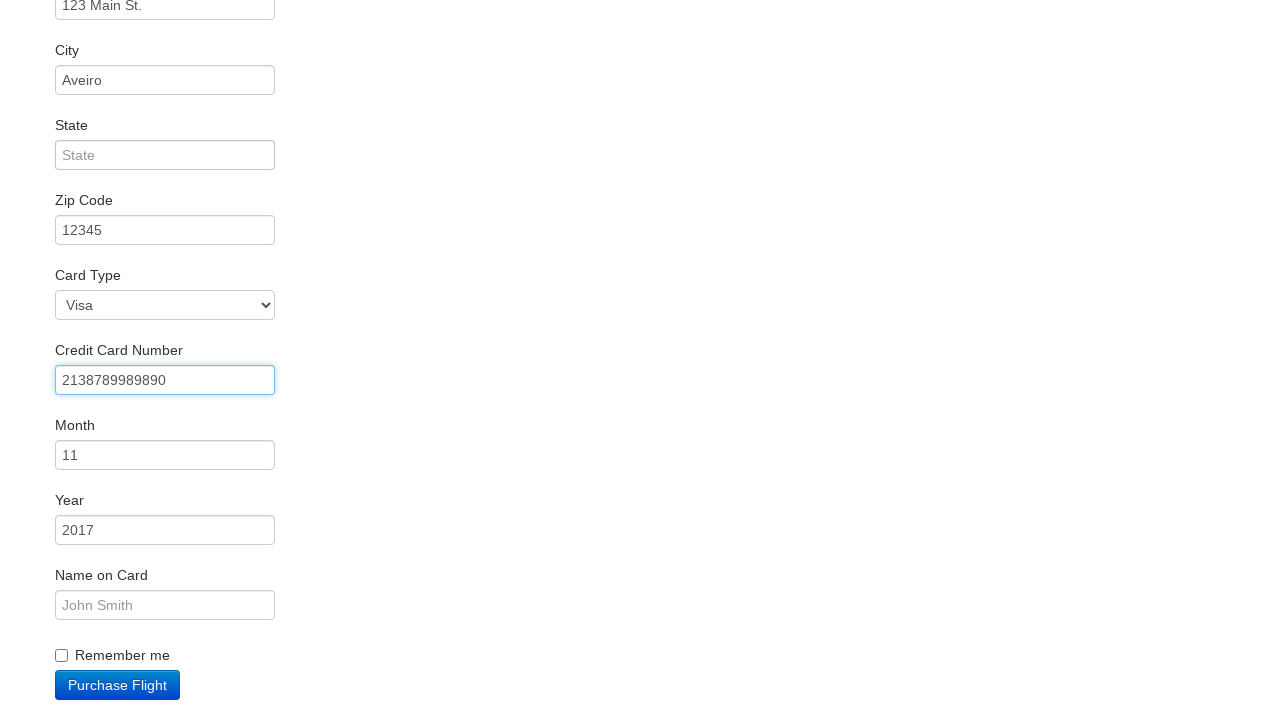

Clicked purchase submit button at (118, 685) on .btn-primary
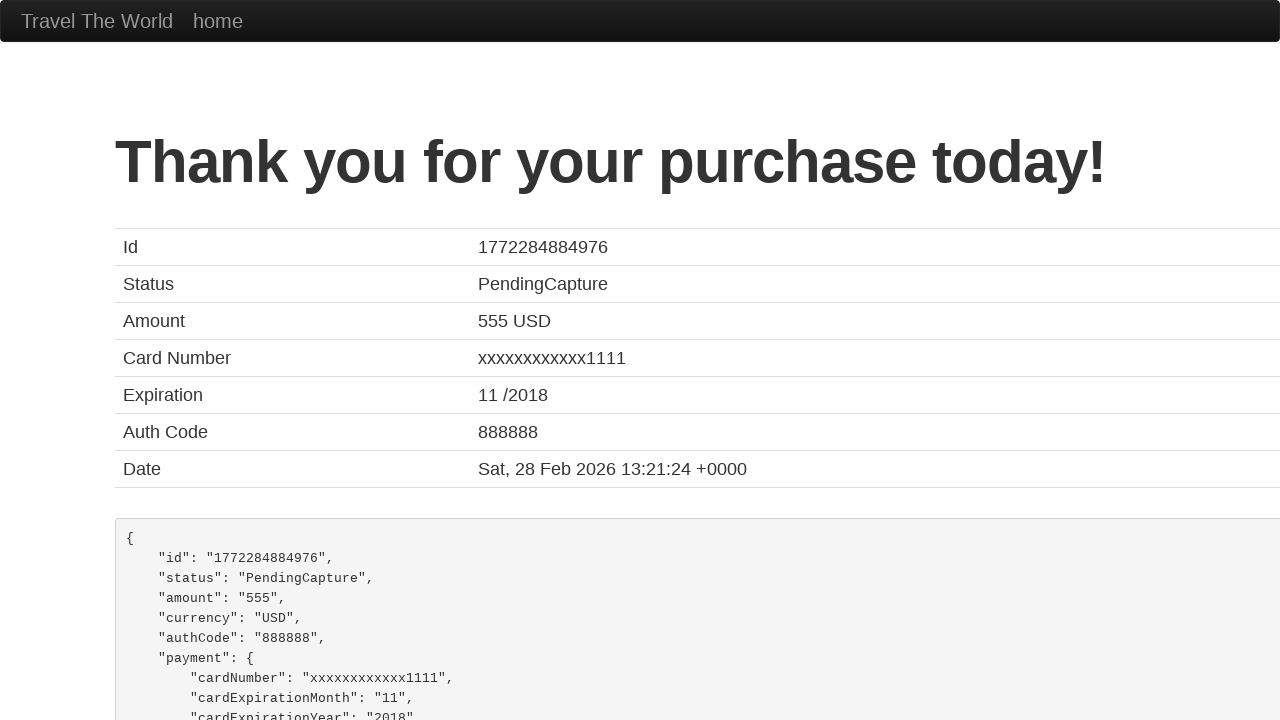

Confirmation page loaded successfully
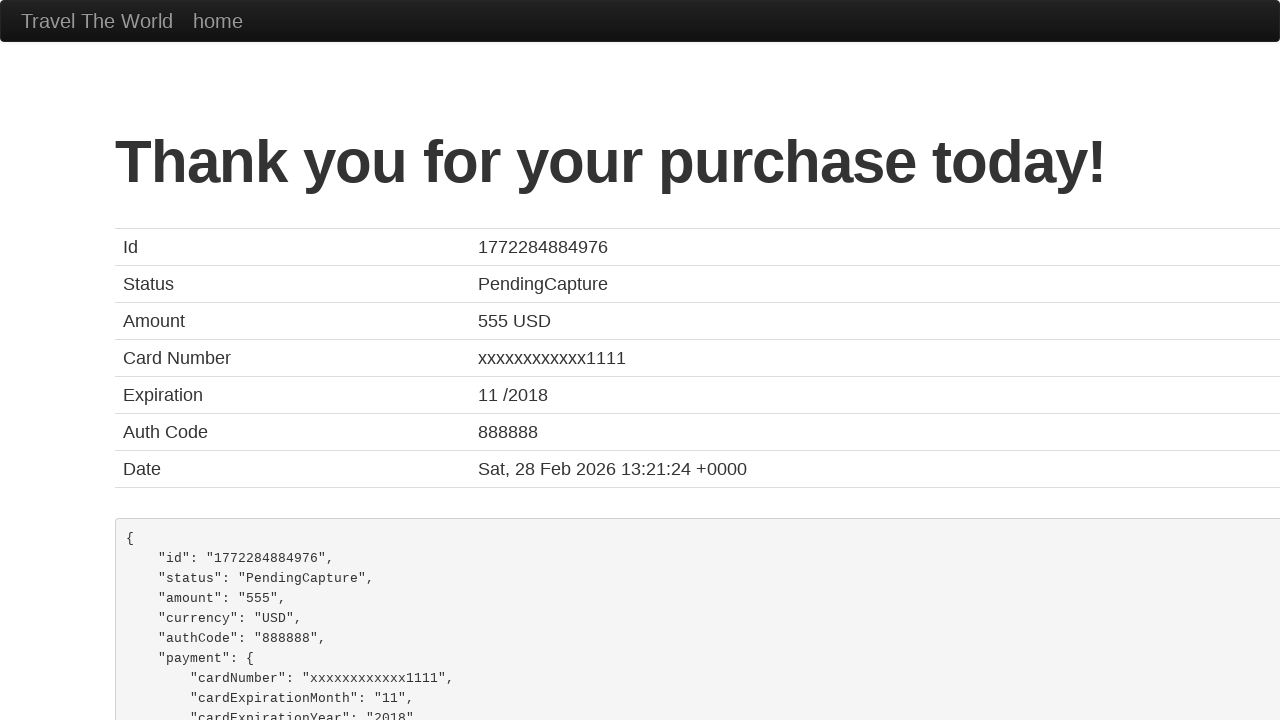

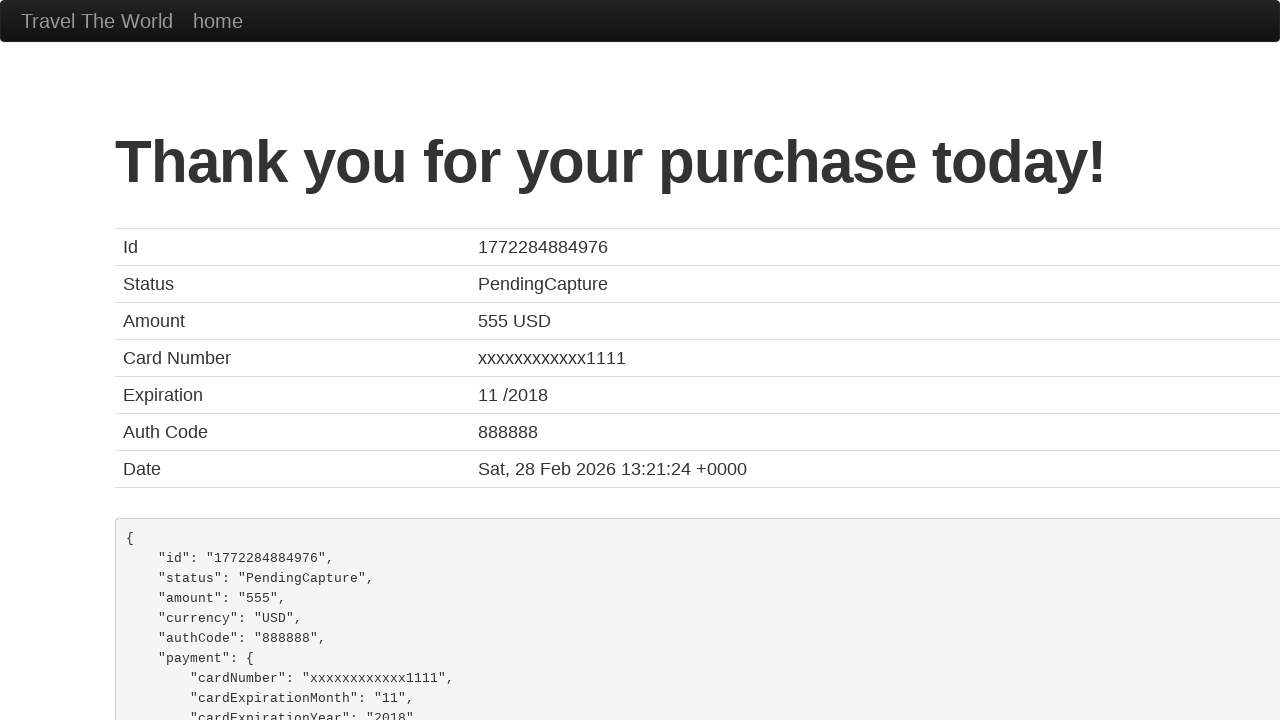